Tests web table functionality by iterating through table rows to find a course named "JMETER" and verifying its price equals "25"

Starting URL: https://rahulshettyacademy.com/AutomationPractice/

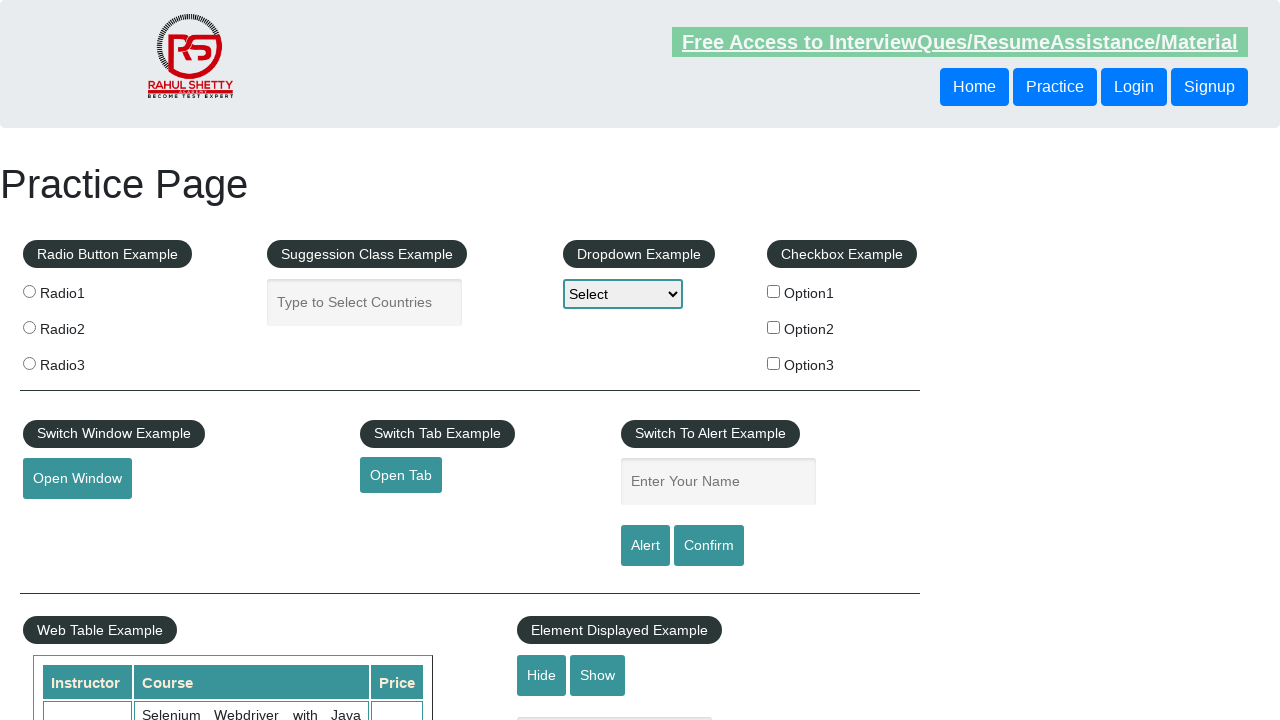

Waited for web table to load - table rows visible
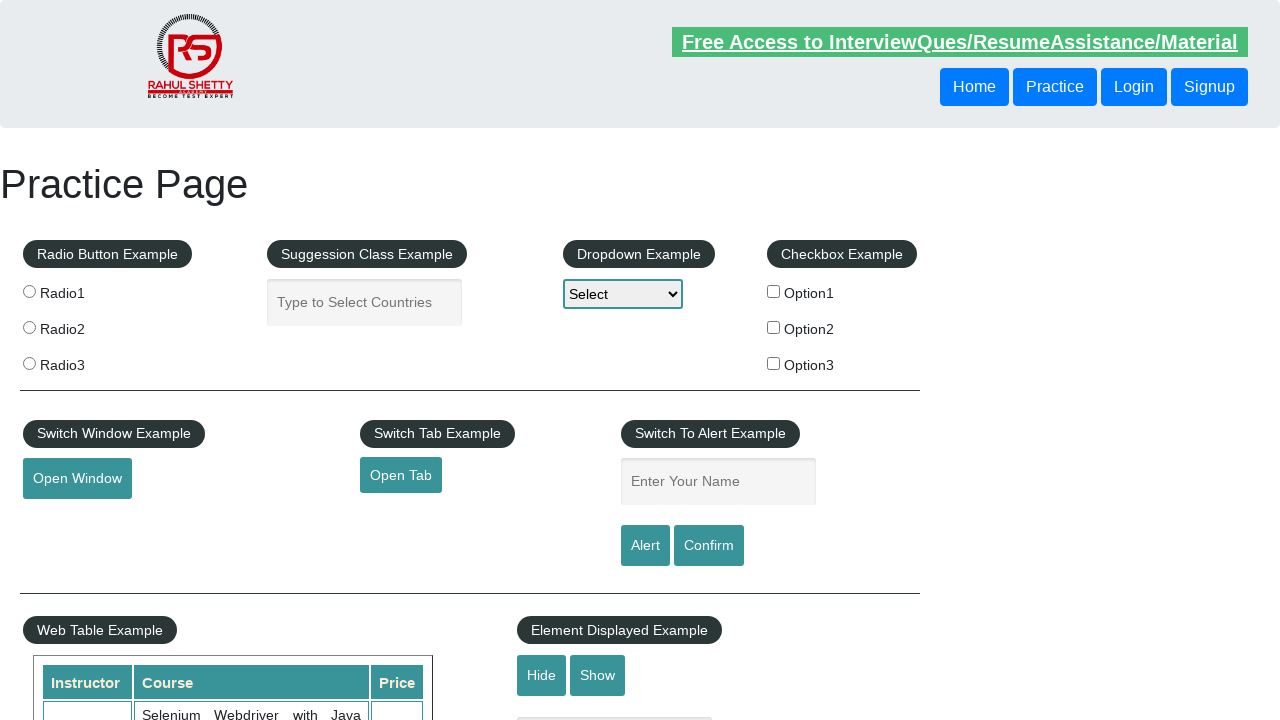

Retrieved all course name cells from 2nd column of web table
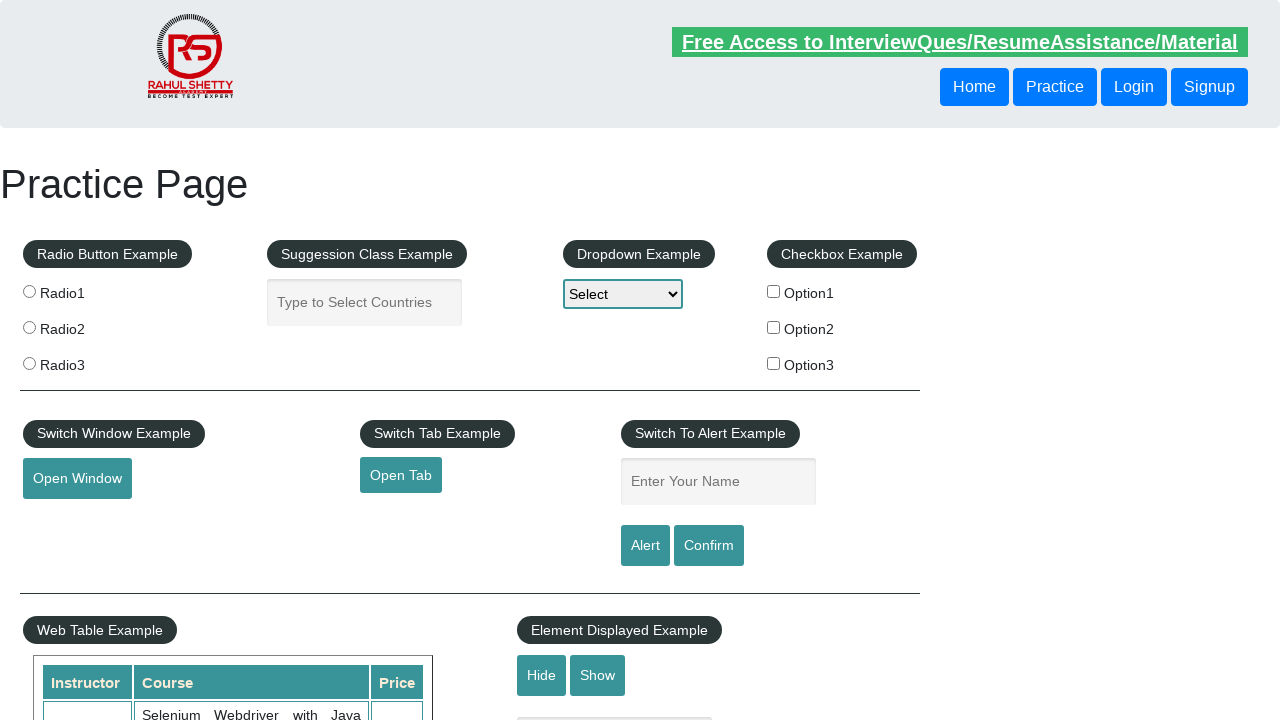

Retrieved course name at index 0: 'Selenium Webdriver with Java Basics + Advanced + Interview Guide'
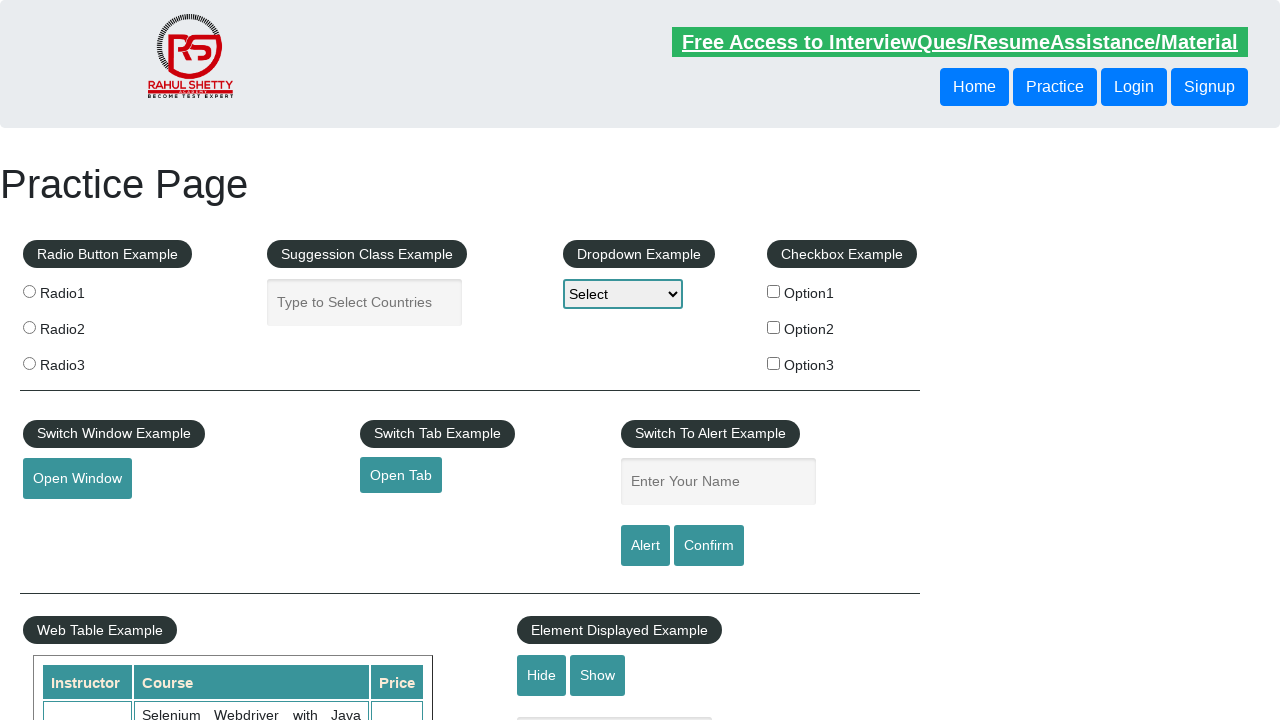

Retrieved course name at index 1: 'Learn SQL in Practical + Database Testing from Scratch'
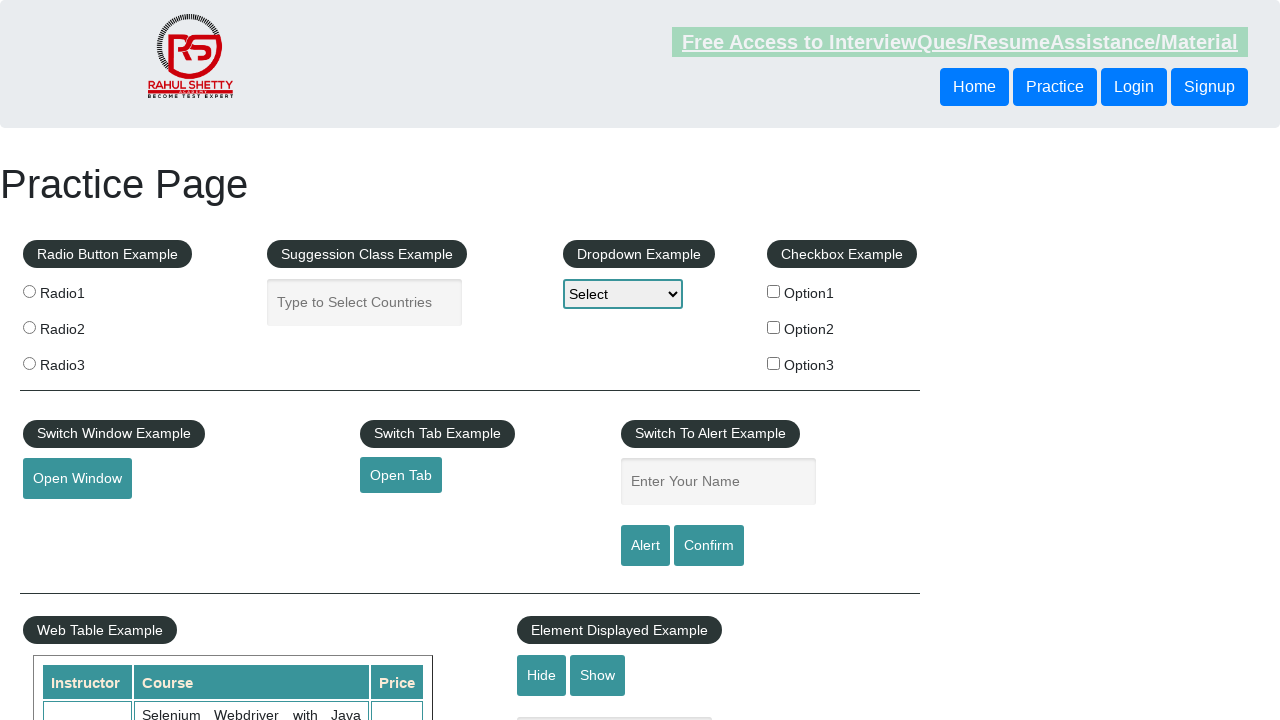

Retrieved course name at index 2: 'Appium (Selenium) - Mobile Automation Testing from Scratch'
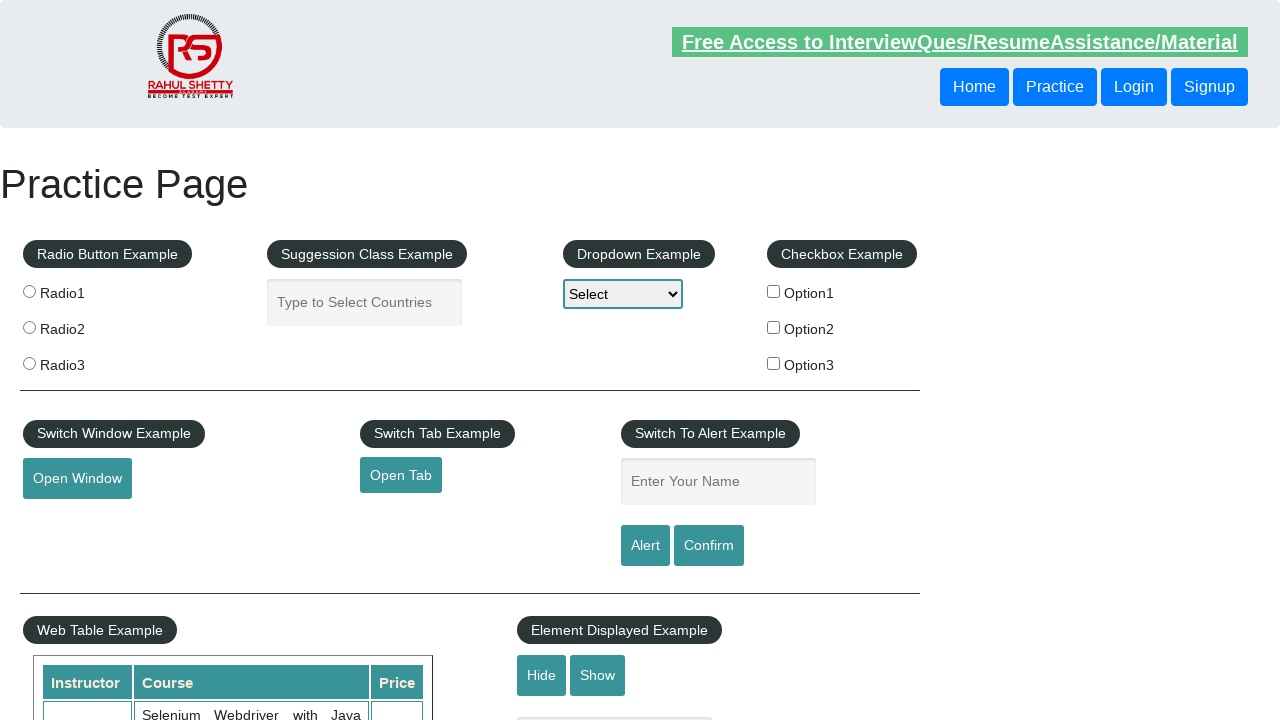

Retrieved course name at index 3: 'WebSecurity Testing for Beginners-QA knowledge to next level'
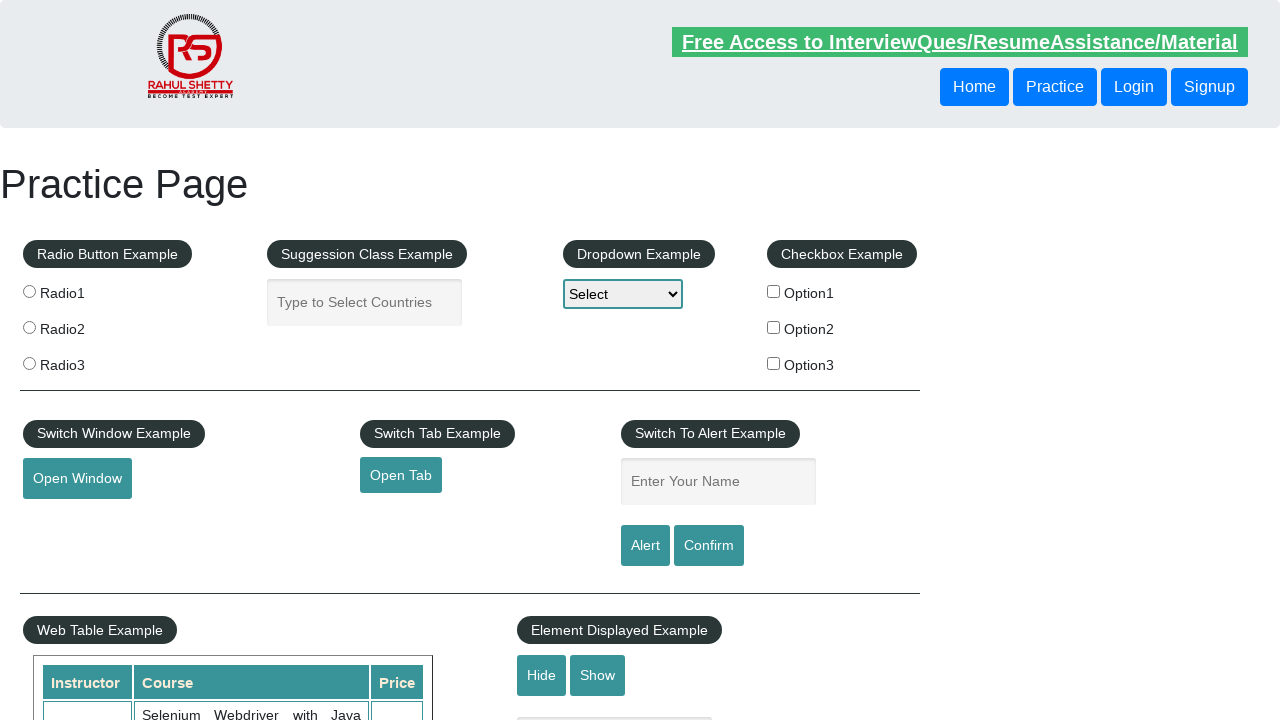

Retrieved course name at index 4: 'Learn JMETER from Scratch - (Performance + Load) Testing Tool'
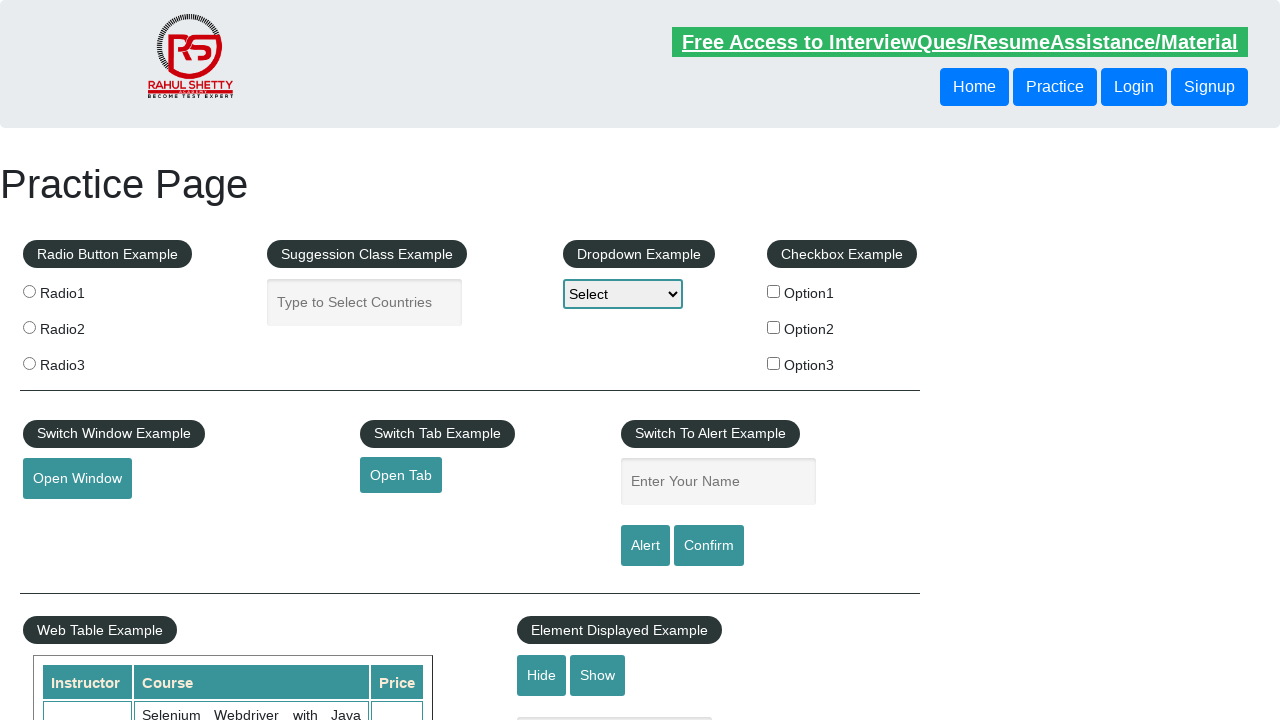

Found JMETER course in table
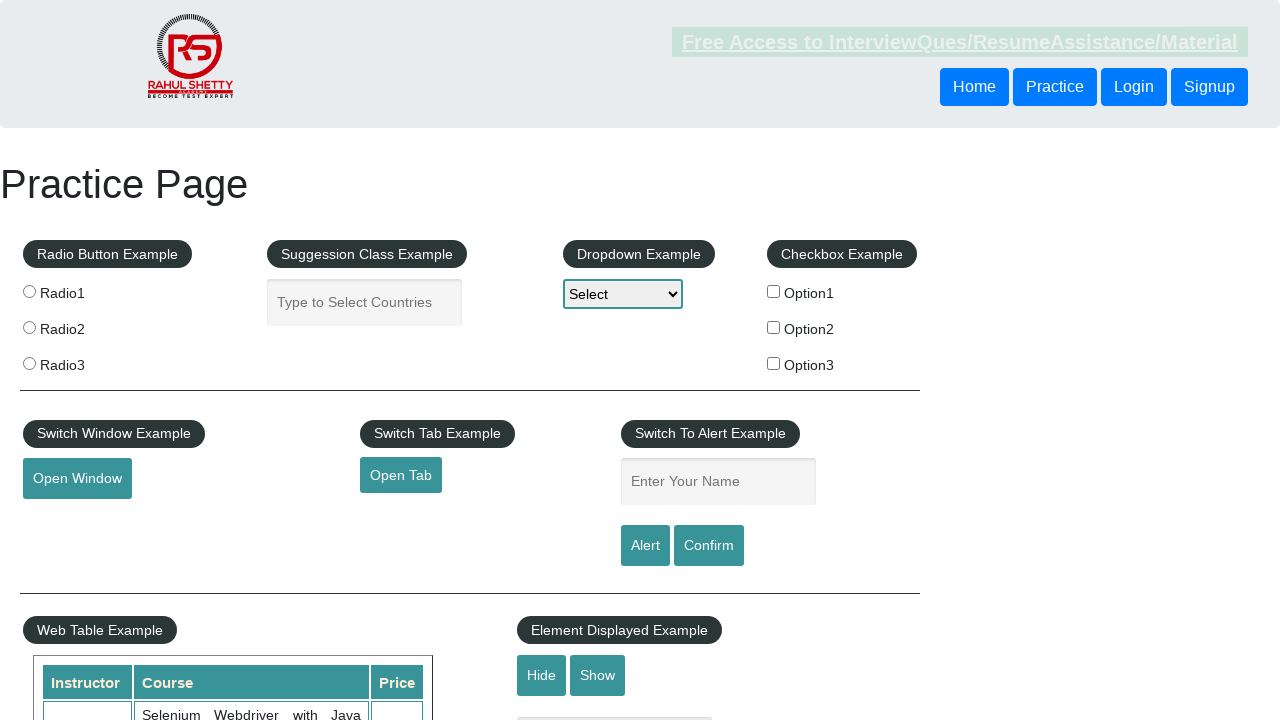

Retrieved price for JMETER course: '25'
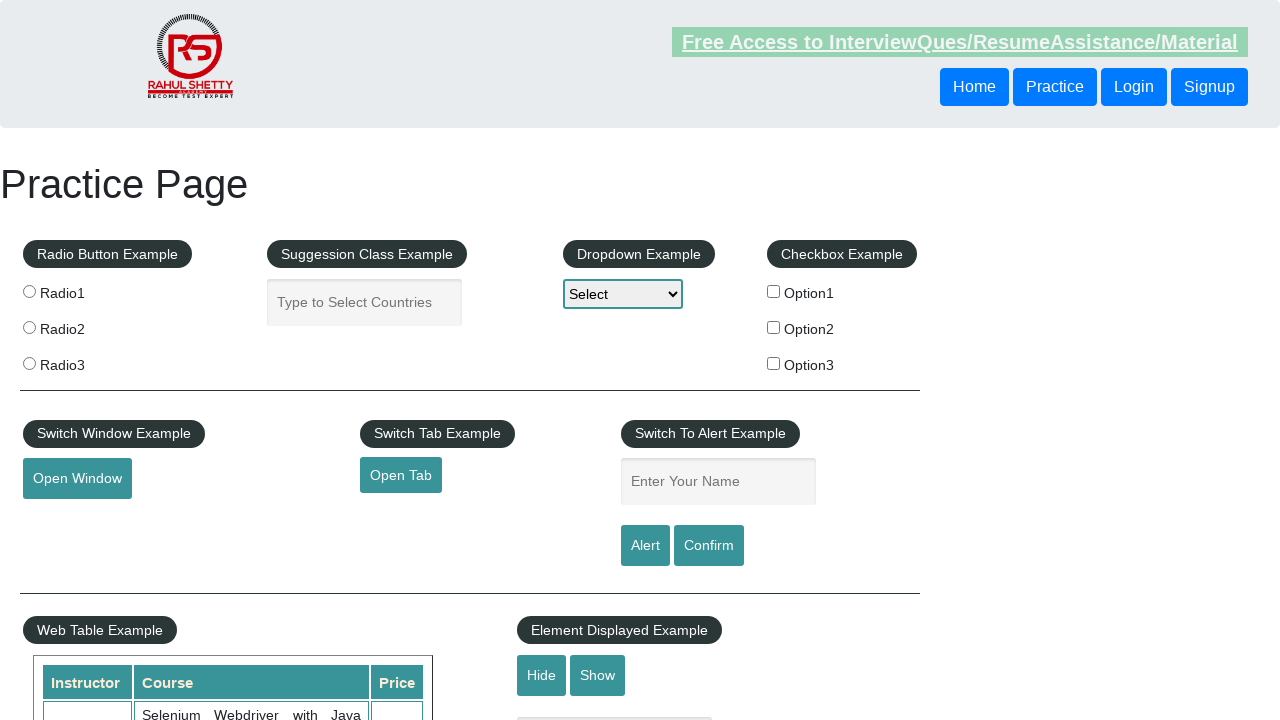

Verified JMETER course price equals '25'
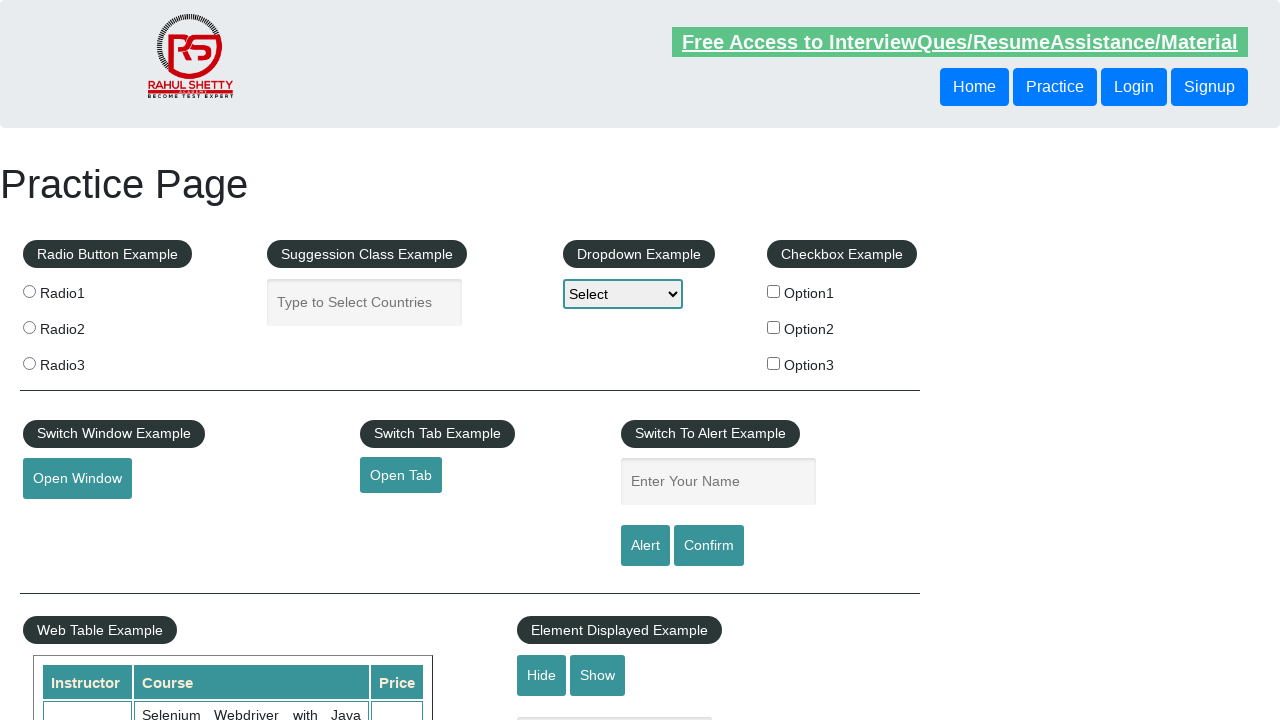

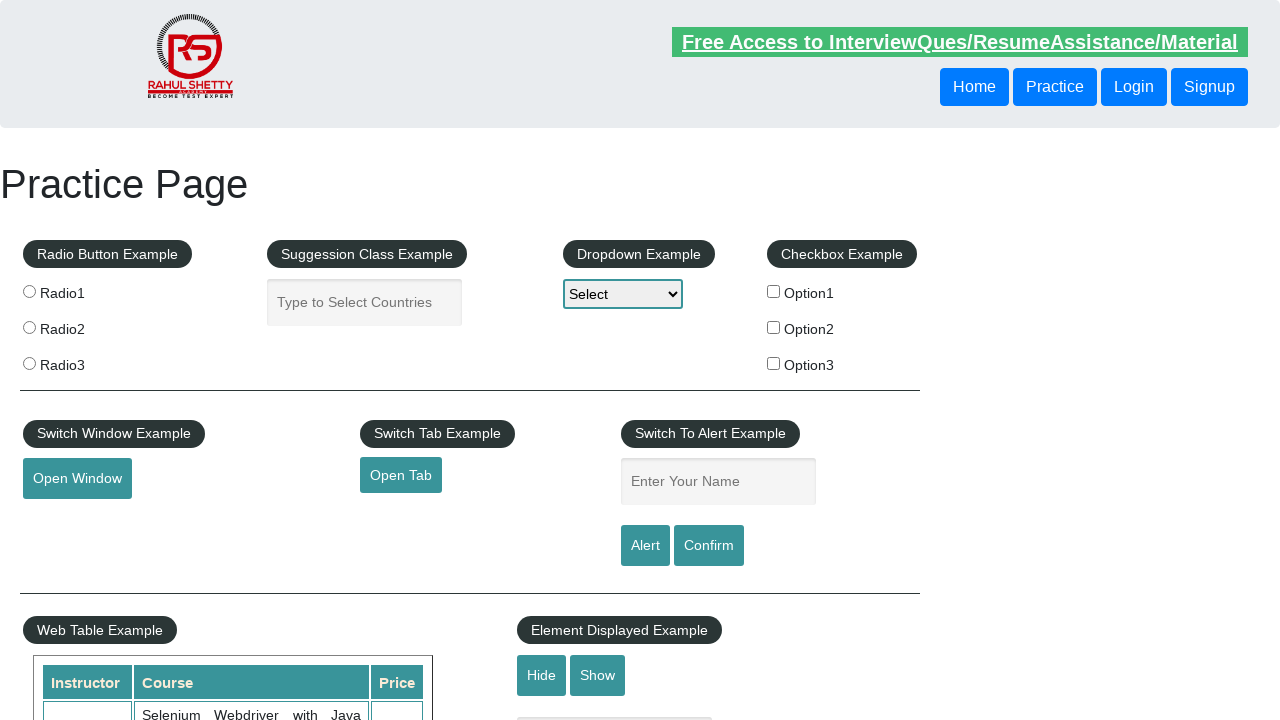